Tests a single select dropdown by selecting "Python" from the list and verifying the result

Starting URL: https://www.qa-practice.com/elements/select/single_select

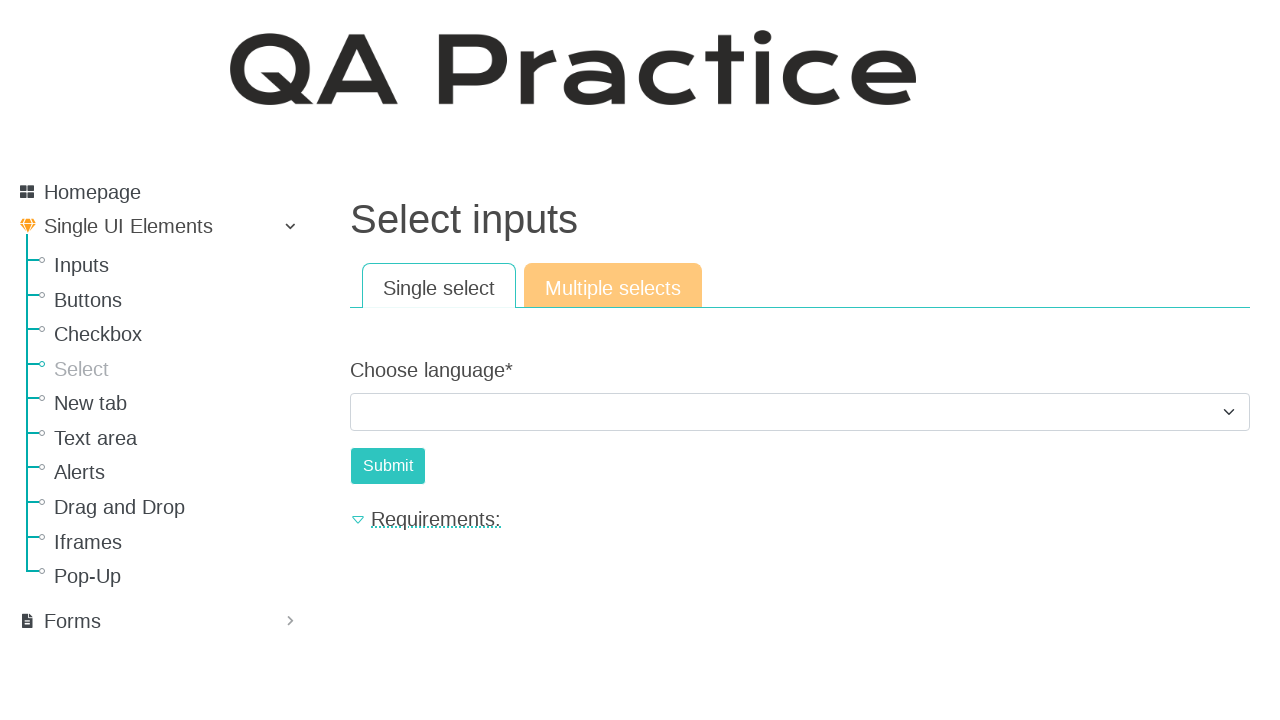

Navigated to single select dropdown page
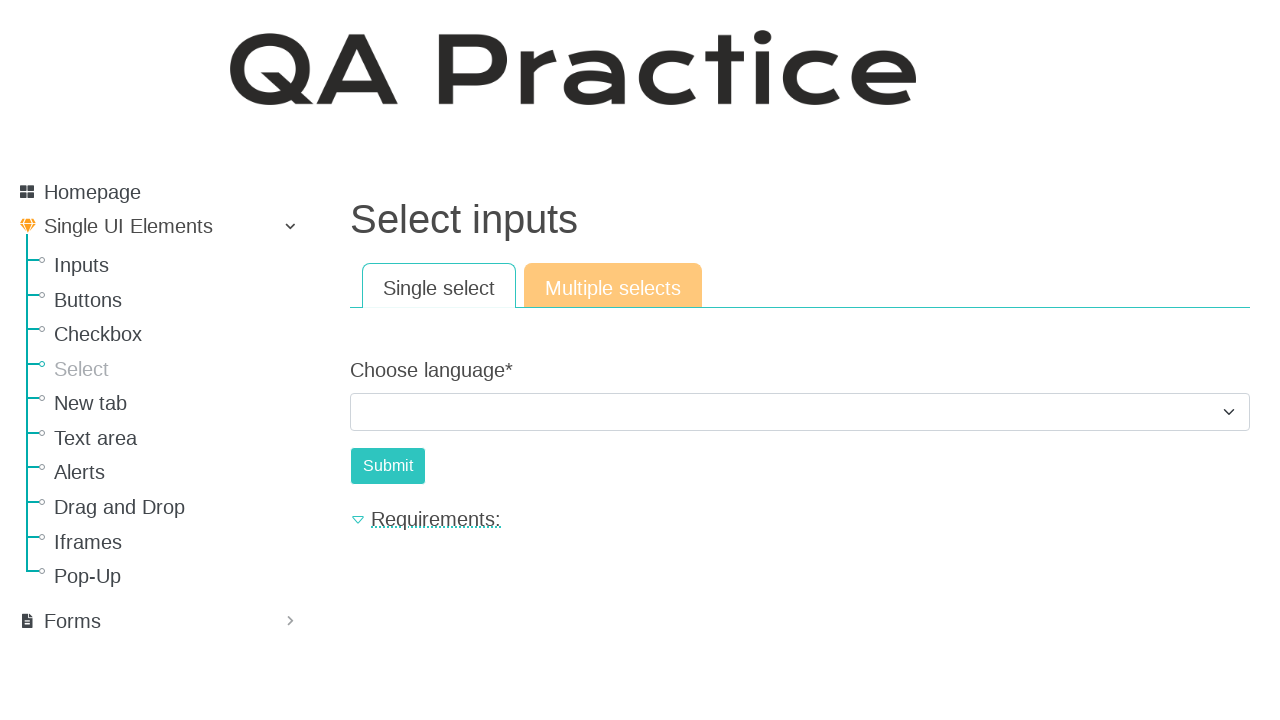

Selected 'Python' from the dropdown on #id_choose_language
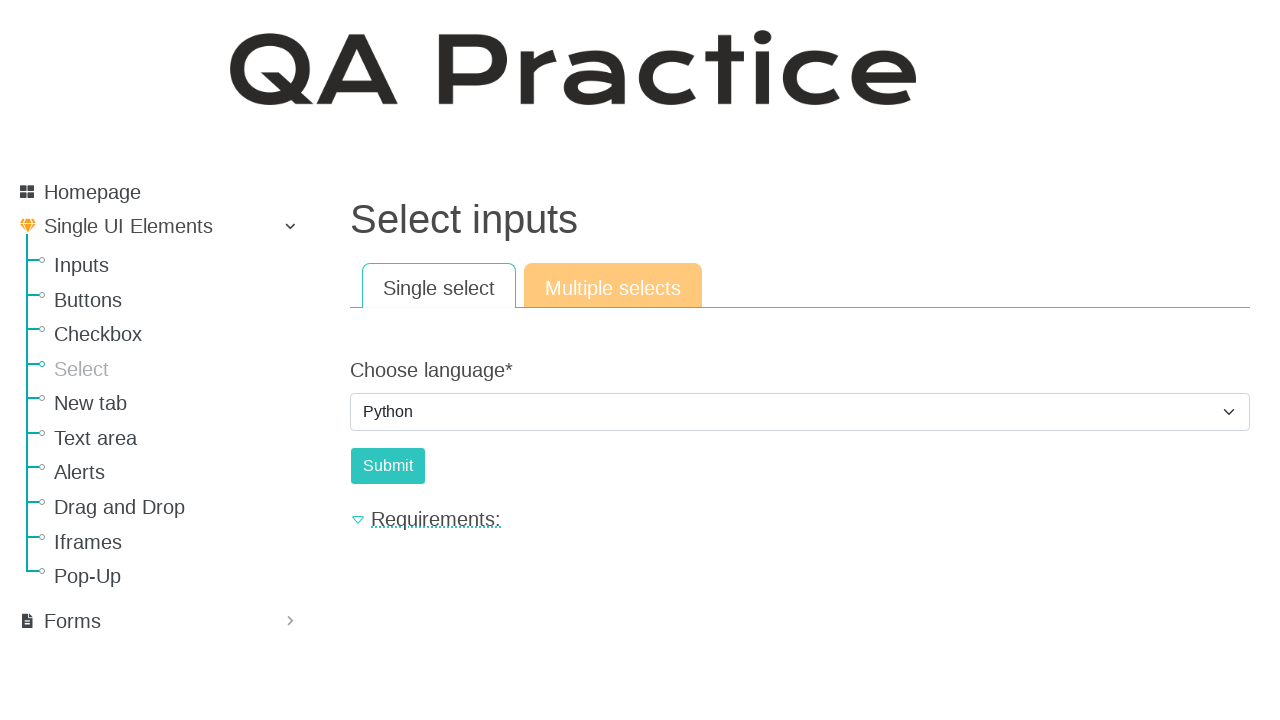

Clicked submit button at (388, 466) on #submit-id-submit
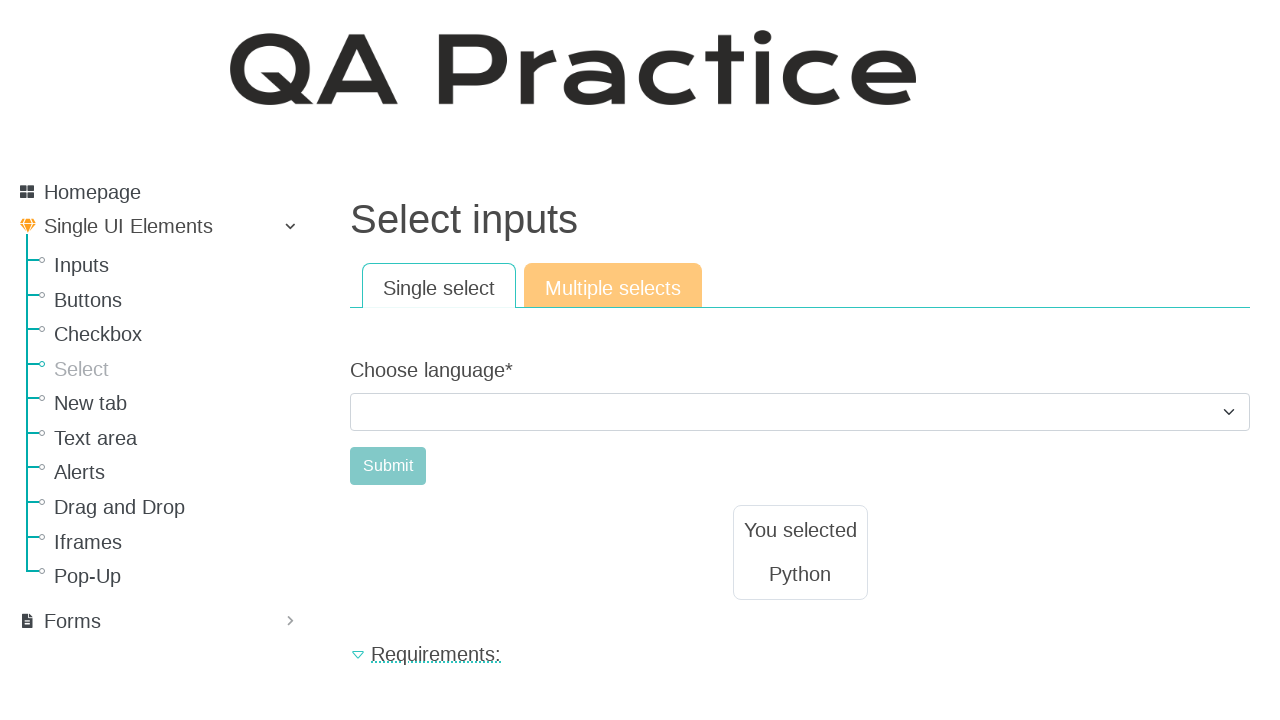

Result text element appeared on page
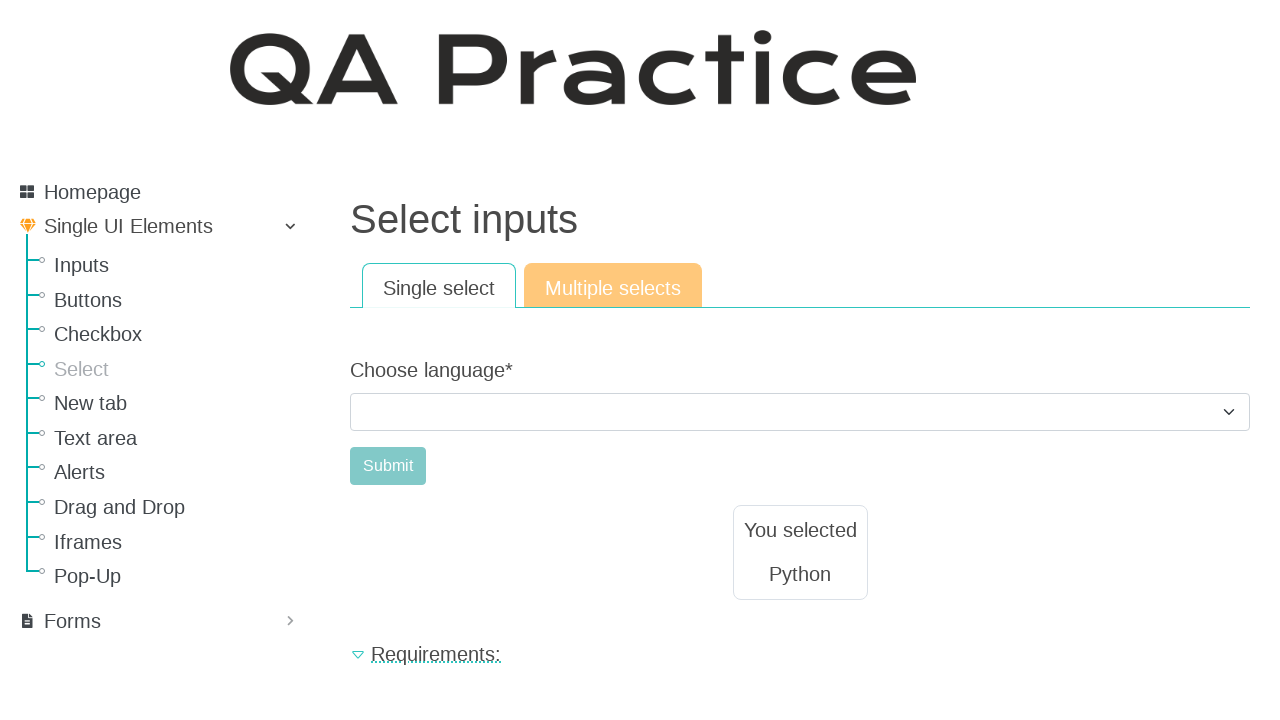

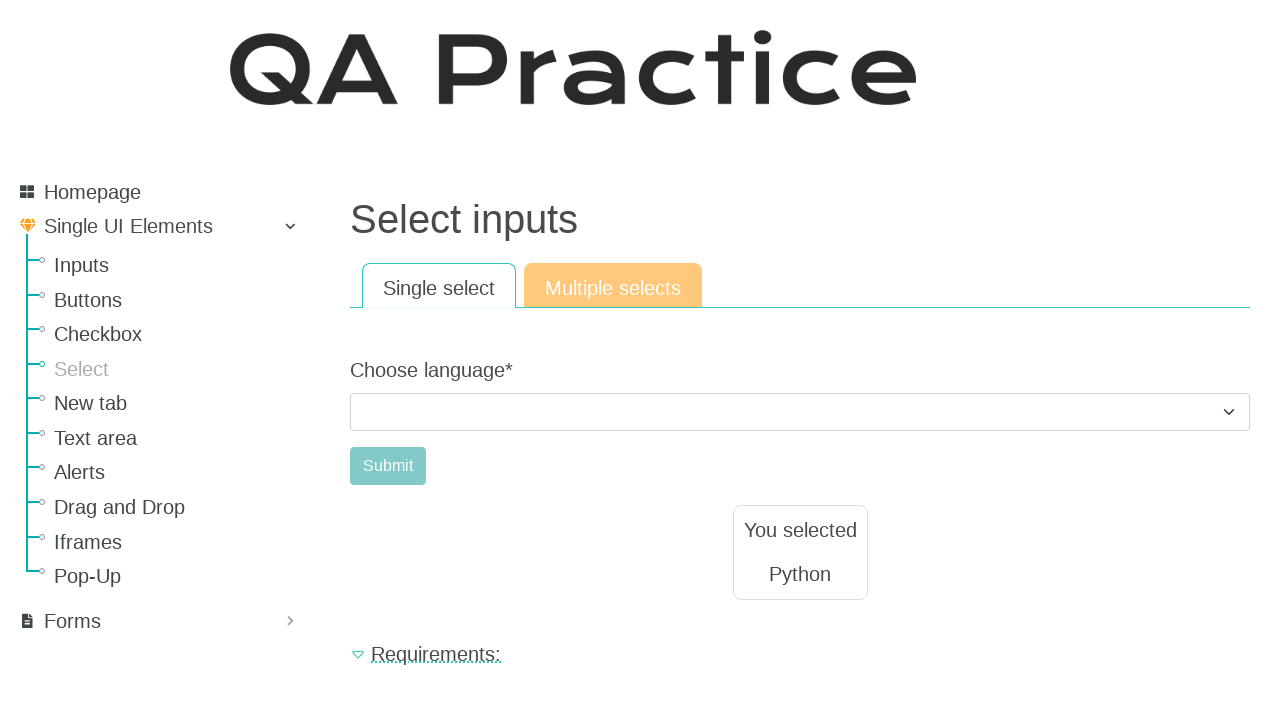